Tests CloudFront v2 Proxy Integration Staging by navigating to the page and verifying that a visitorId is returned in a pre element

Starting URL: https://experiments.martinmakarsky.com/fingerprint-pro-react-cloudfront-v2-terraform-staging

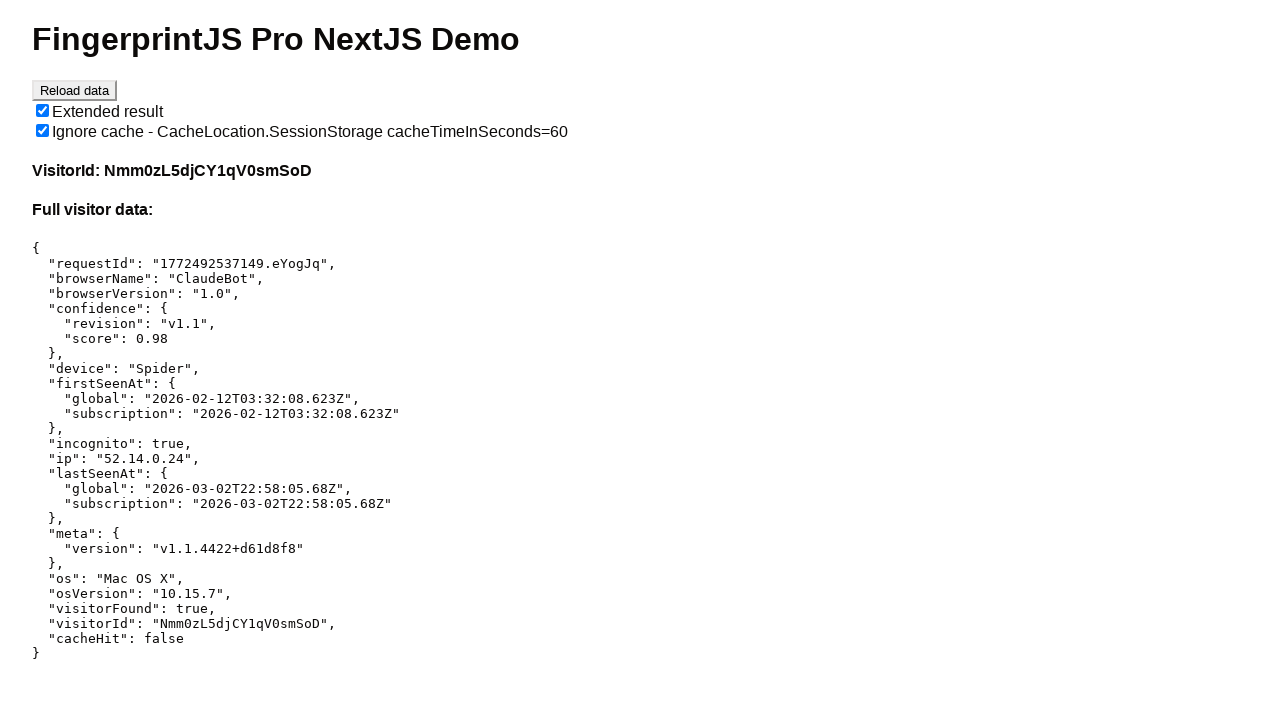

Navigated to CloudFront v2 Proxy Integration Staging page
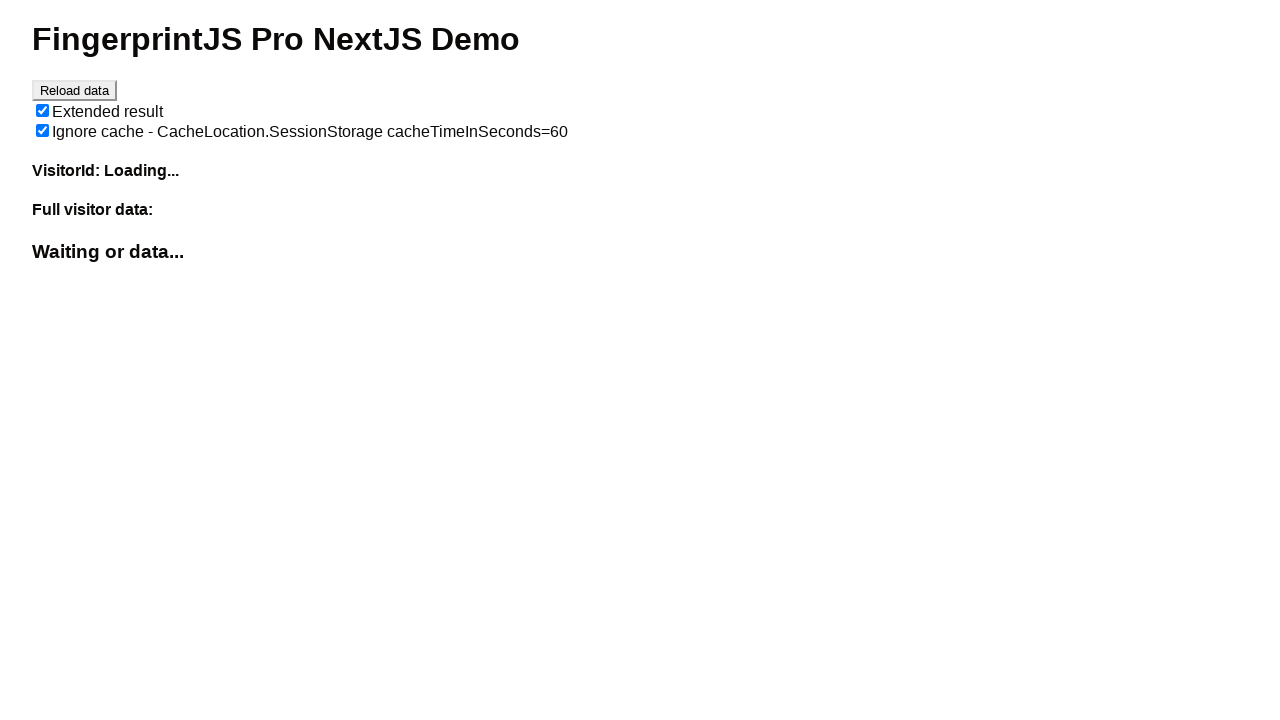

Pre element with visitor ID data loaded
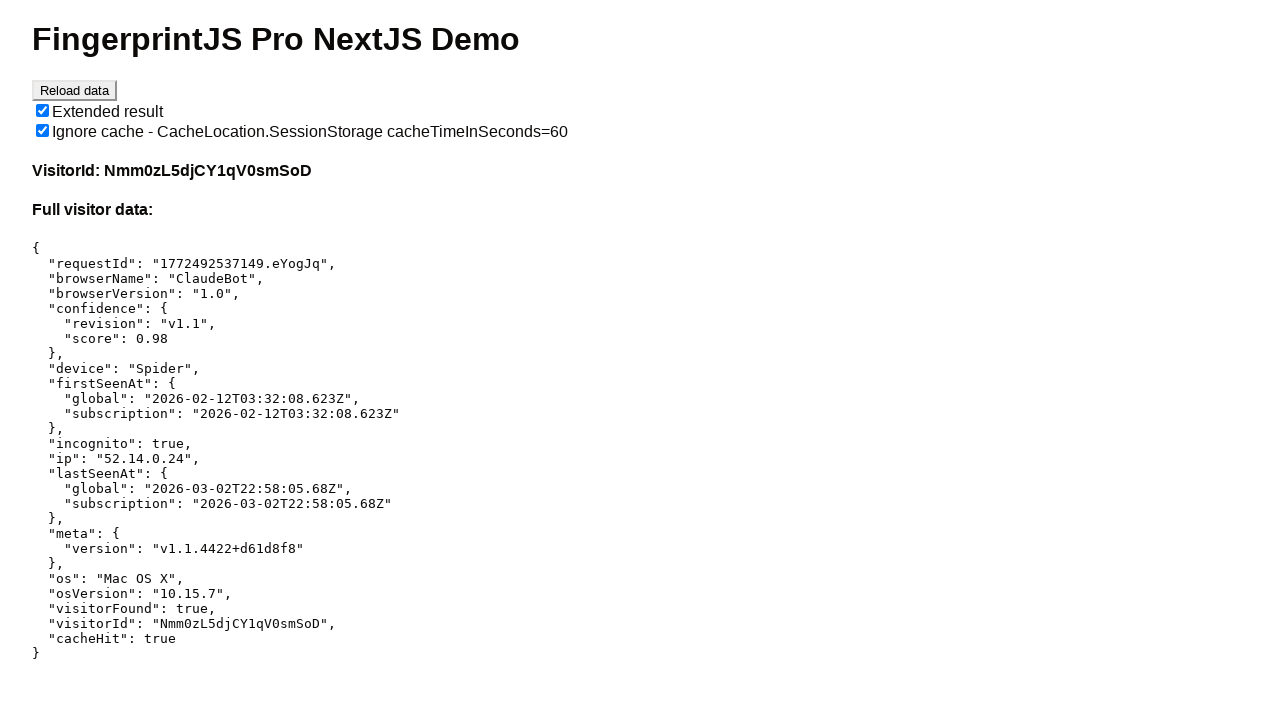

Retrieved visitor ID content from pre element
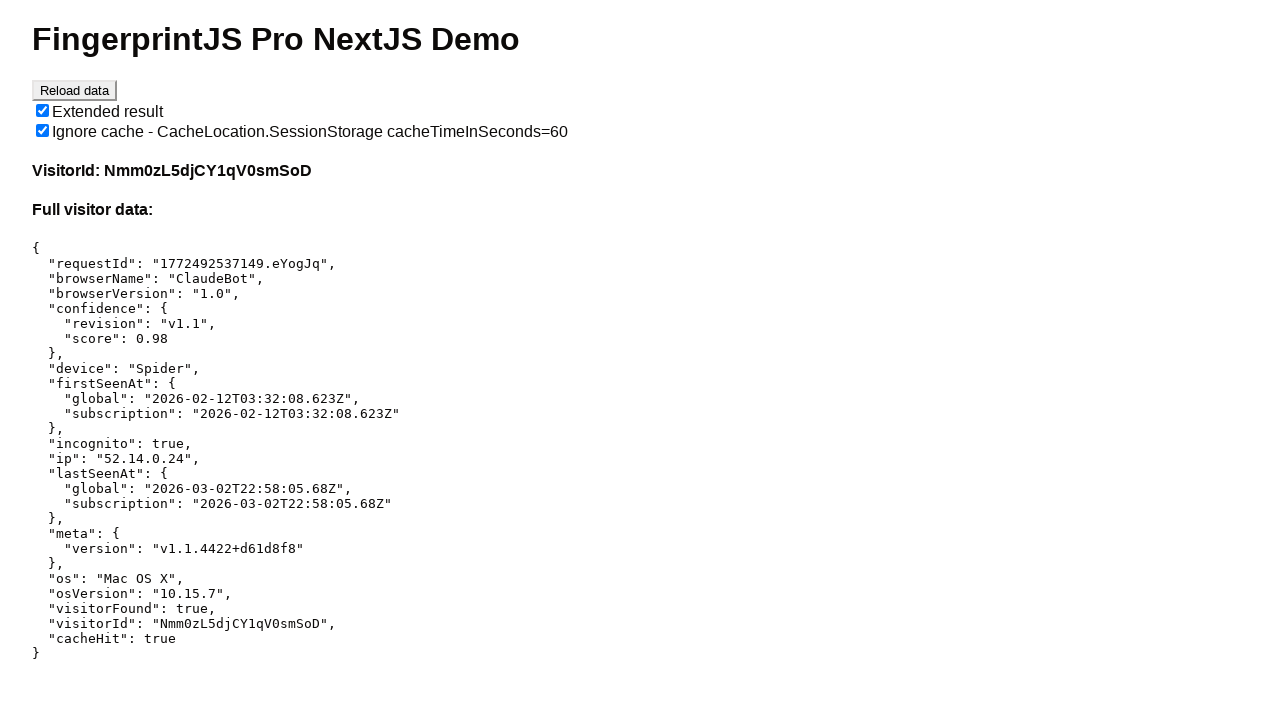

Verified that visitorId is present in the response
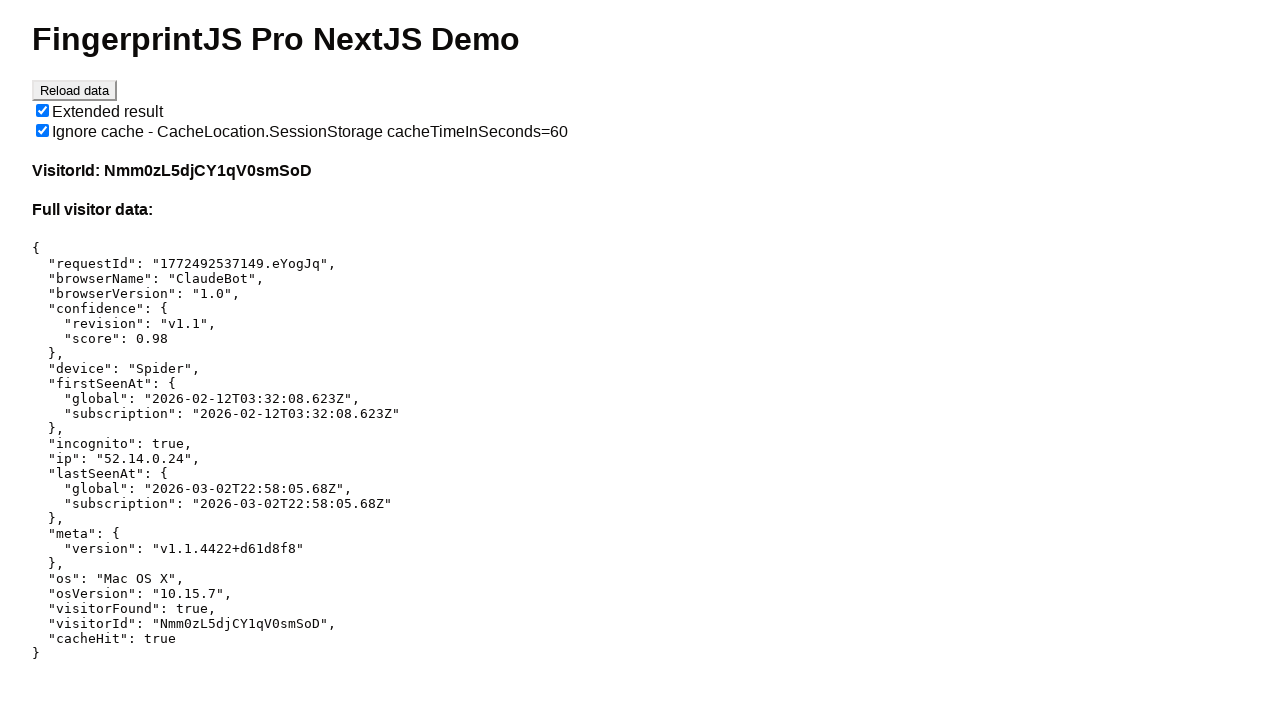

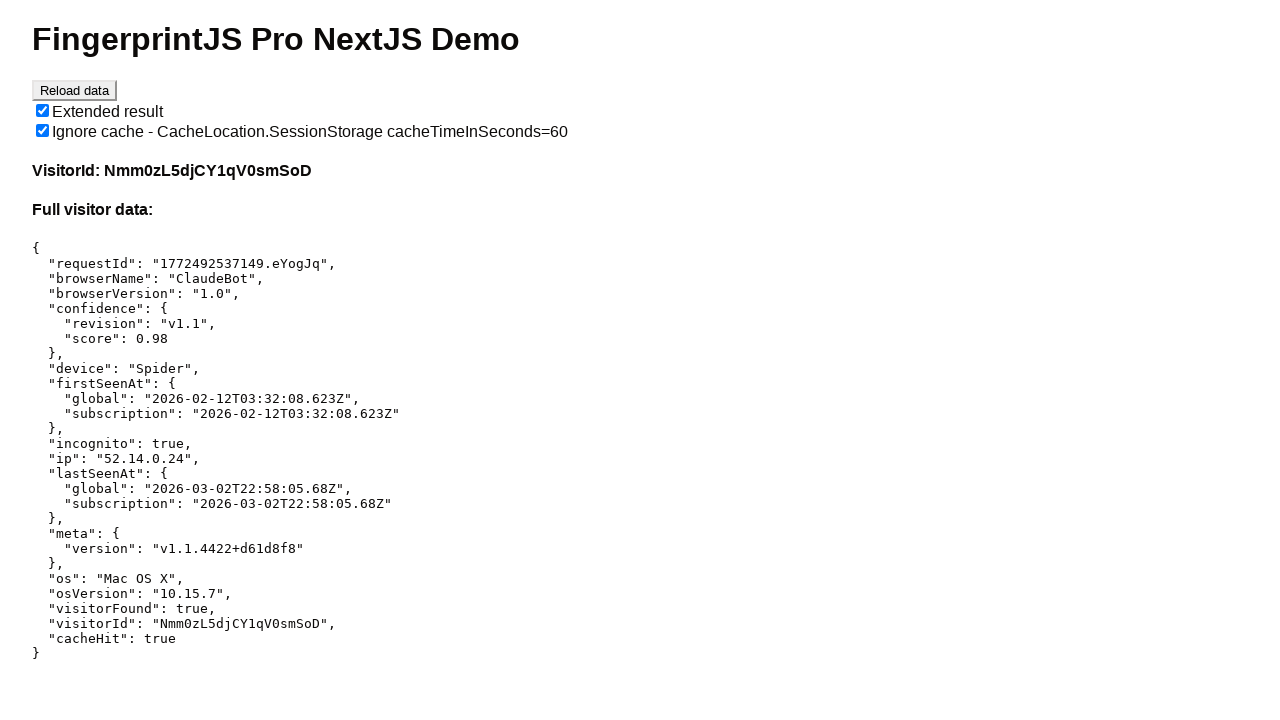